Tests a date picker widget by selecting a specific date (October 17, 2020) using month dropdown, year dropdown, and day selection, then verifies the selected value.

Starting URL: https://demoqa.com/date-picker

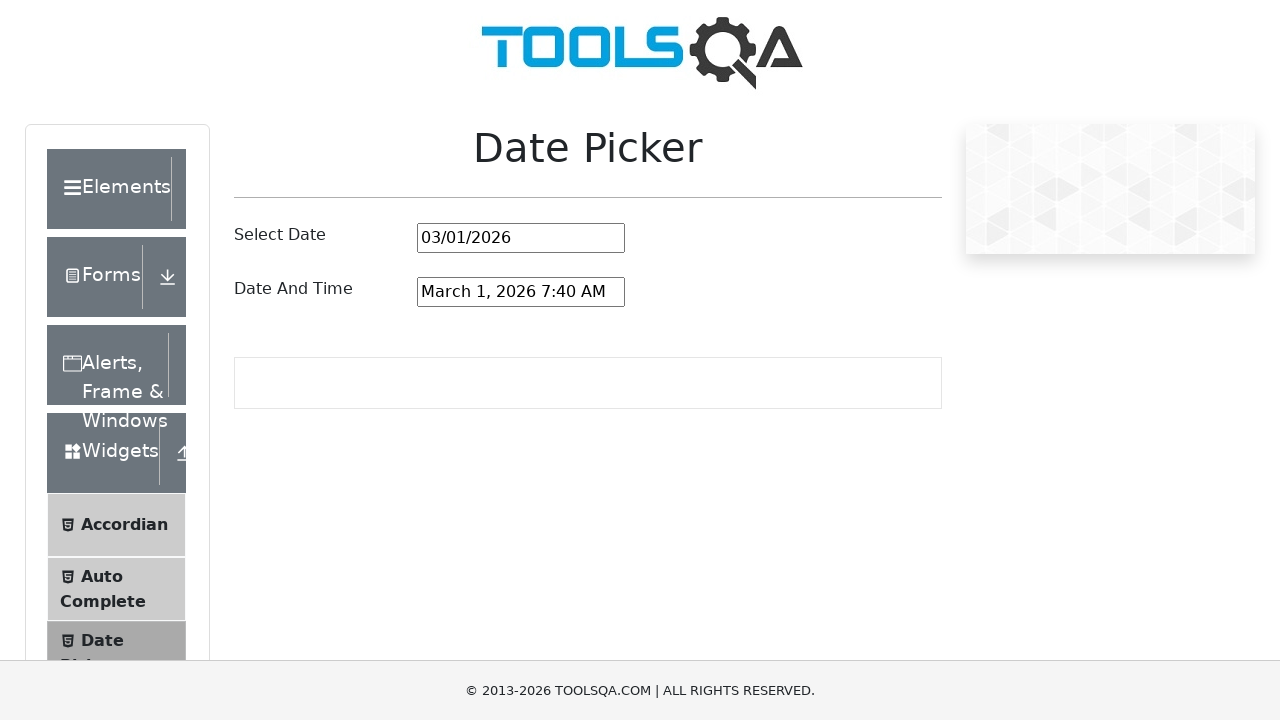

Clicked on date picker input to open calendar widget at (521, 238) on #datePickerMonthYearInput
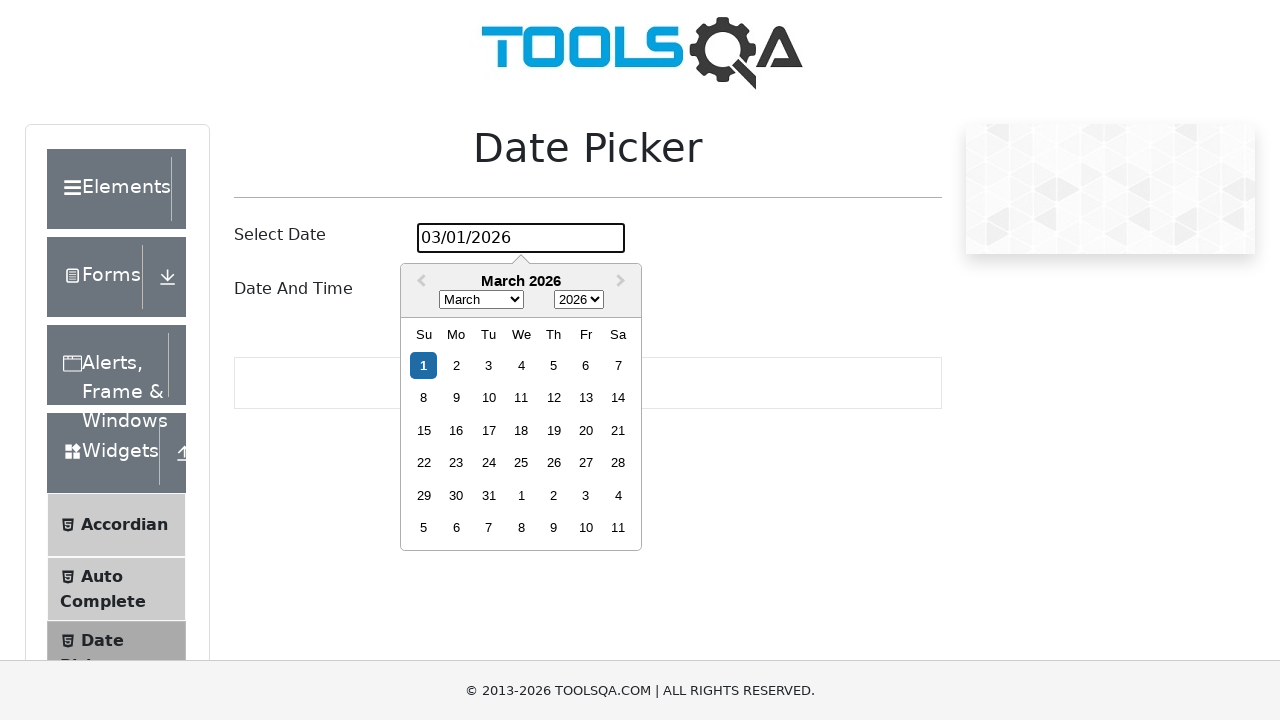

Selected October from month dropdown on select.react-datepicker__month-select
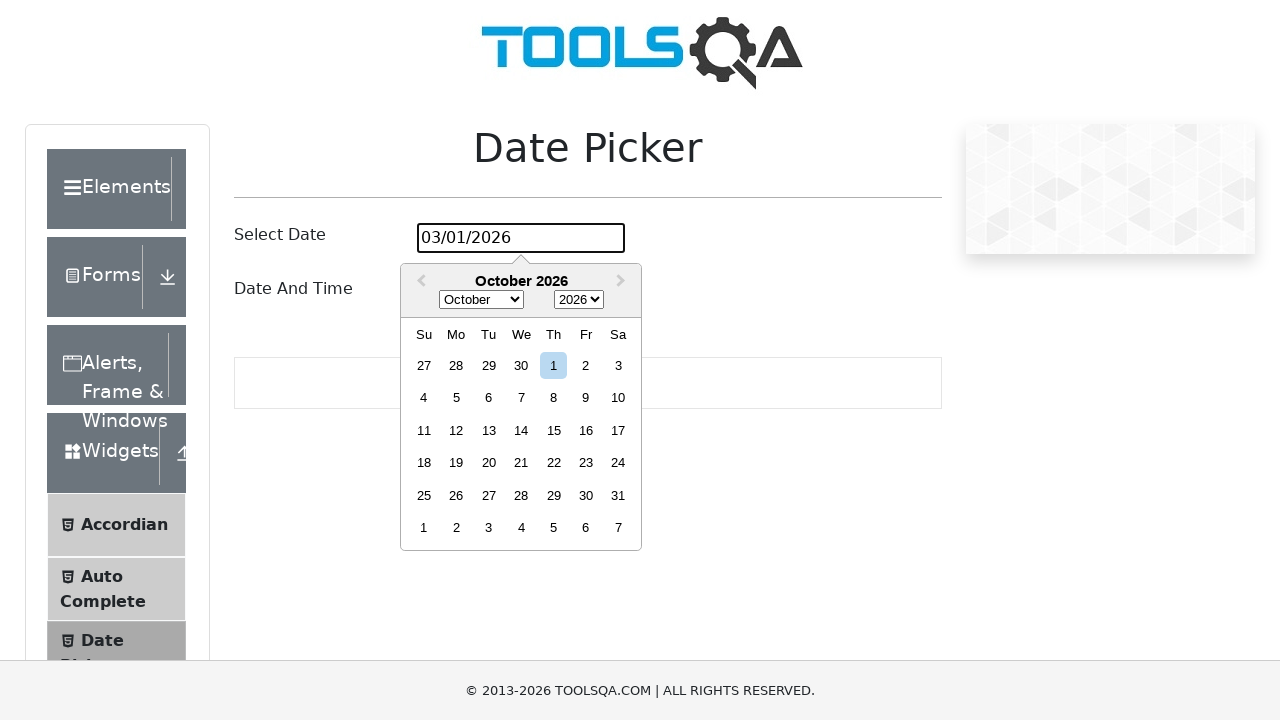

Selected 2020 from year dropdown on select.react-datepicker__year-select
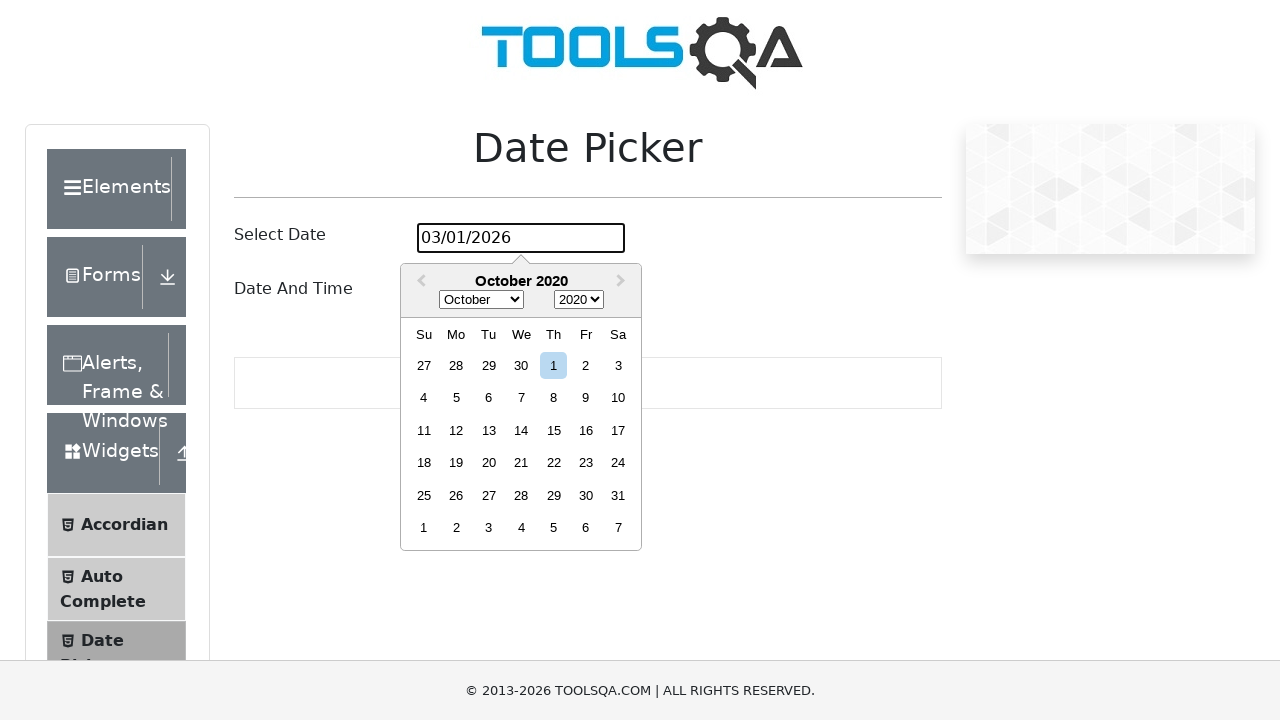

Clicked on day 17 to select October 17, 2020 at (618, 430) on div.react-datepicker__week div:text('17')
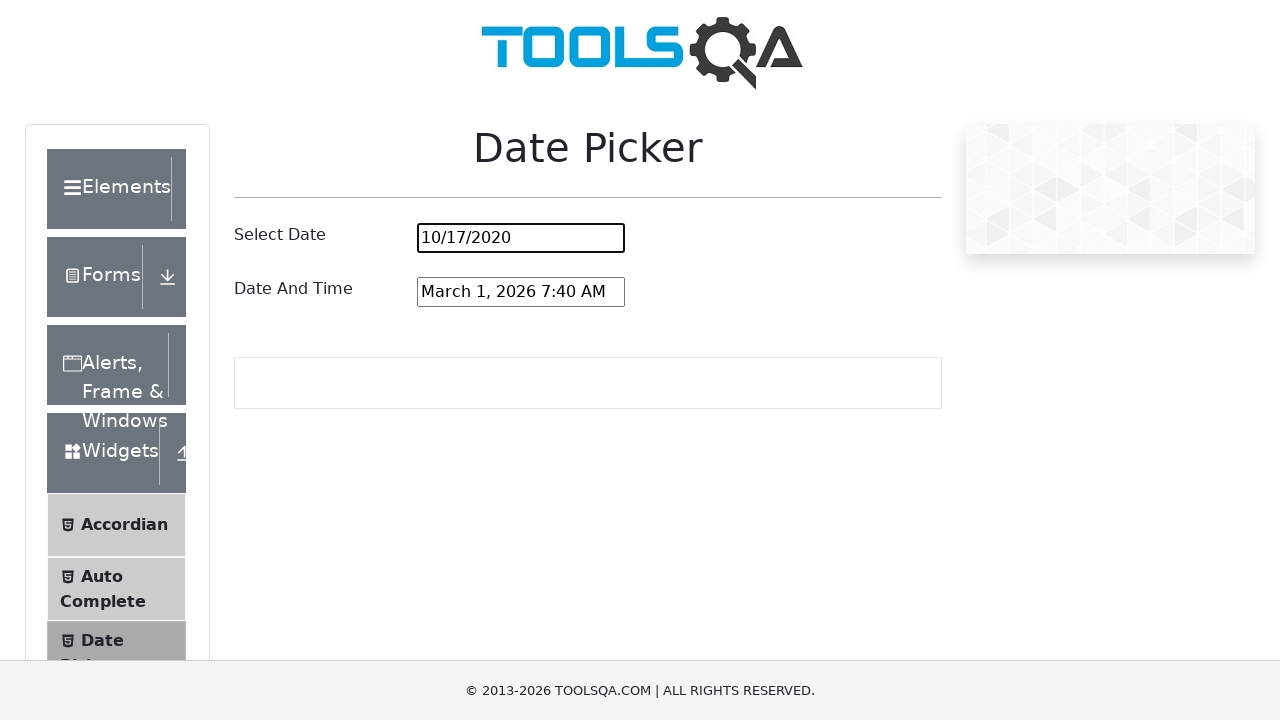

Waited for date picker to update
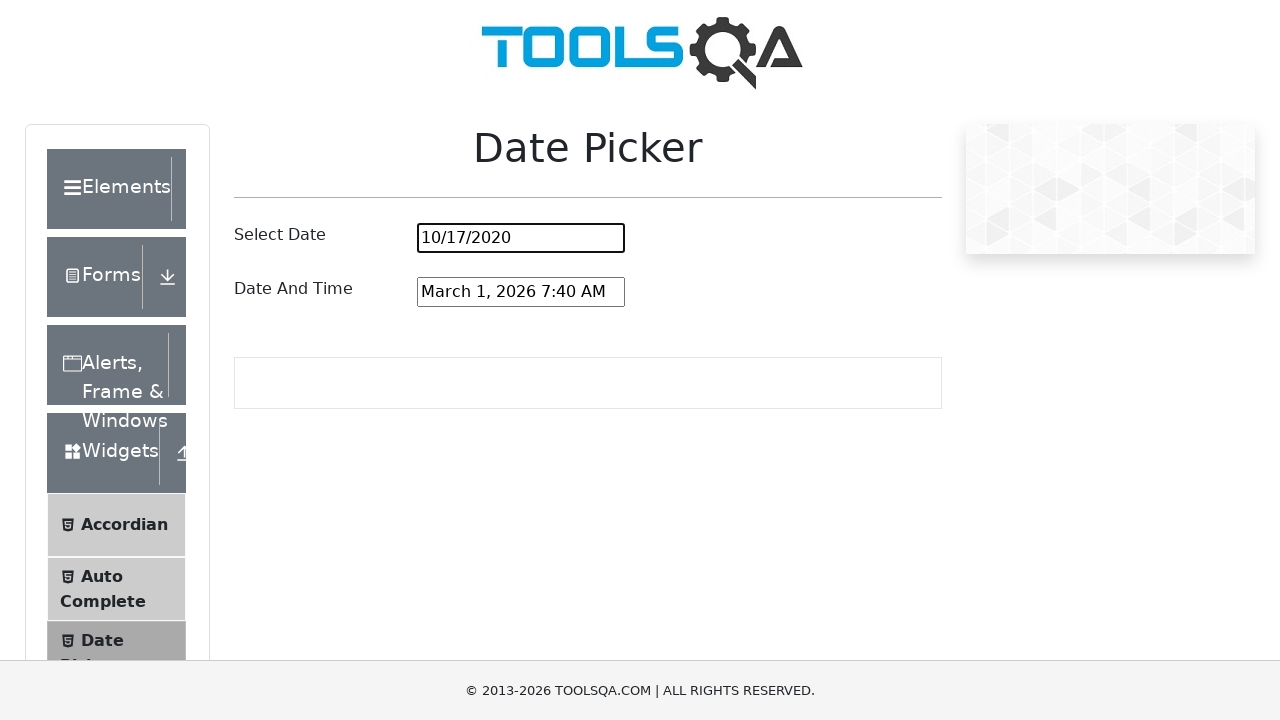

Retrieved selected date value: March 1, 2026 7:40 AM
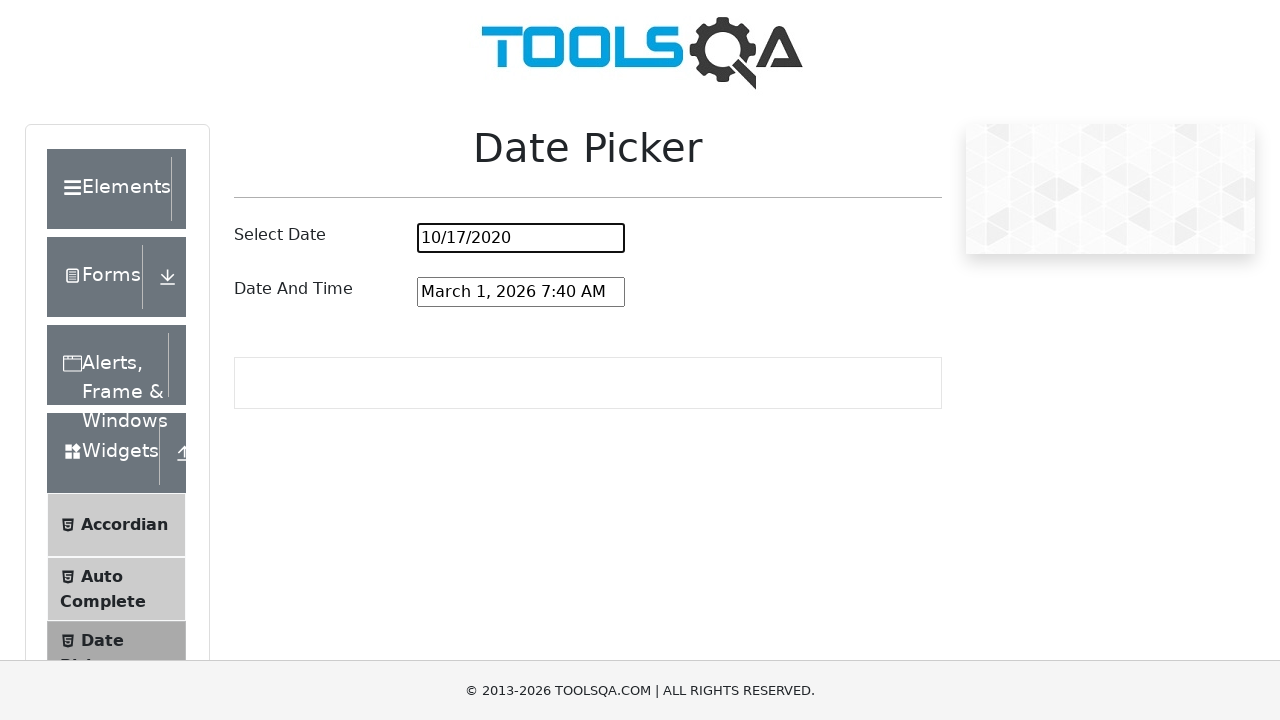

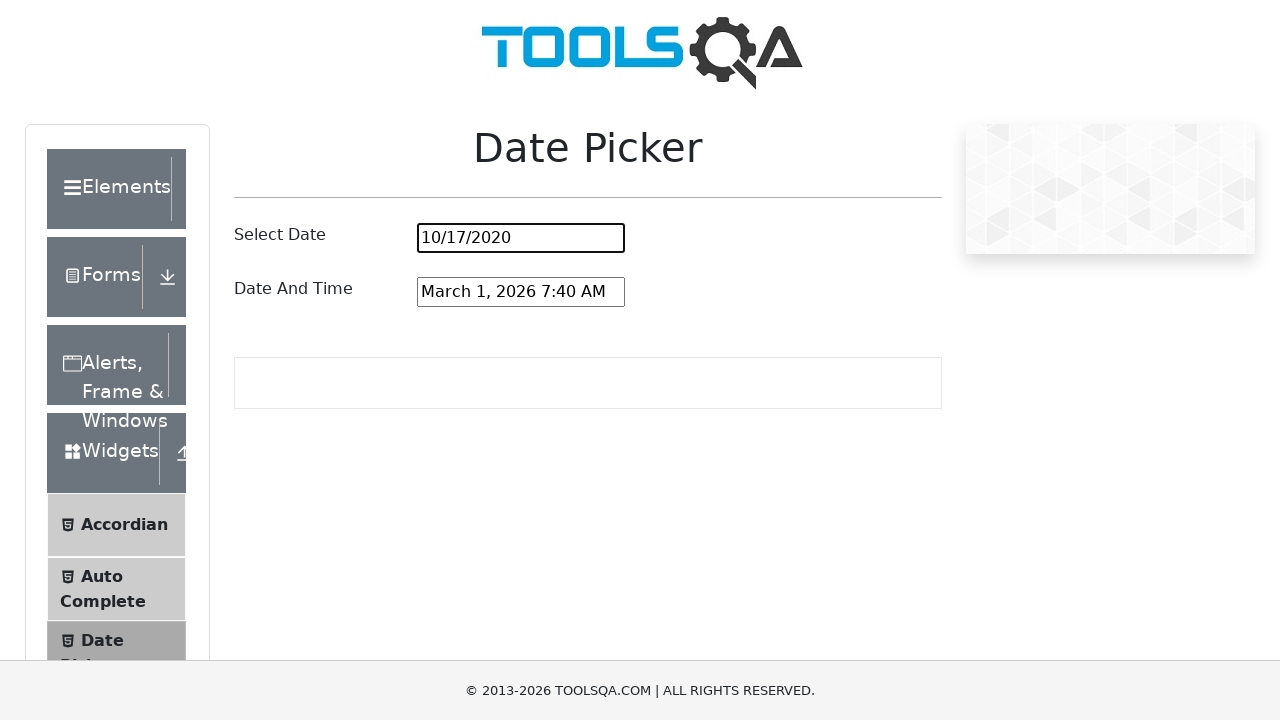